Demonstrates click-and-hold, move to target, then release mouse button

Starting URL: https://crossbrowsertesting.github.io/drag-and-drop

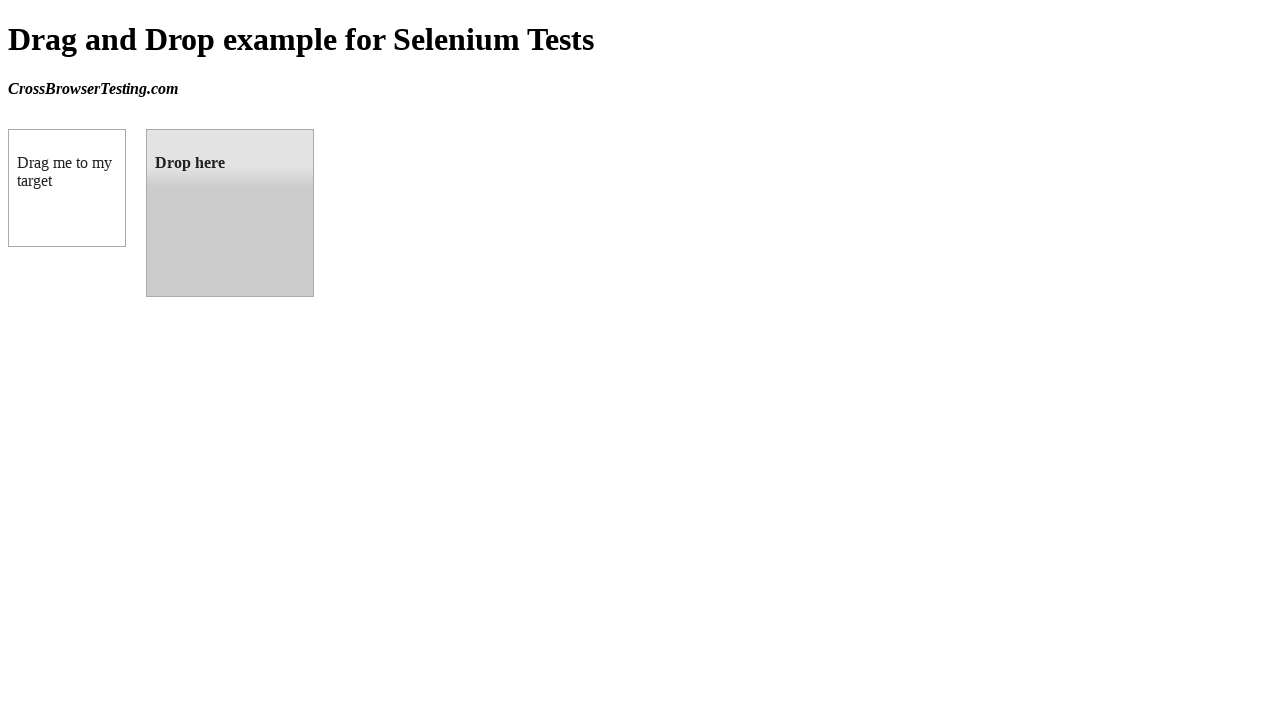

Located draggable source element
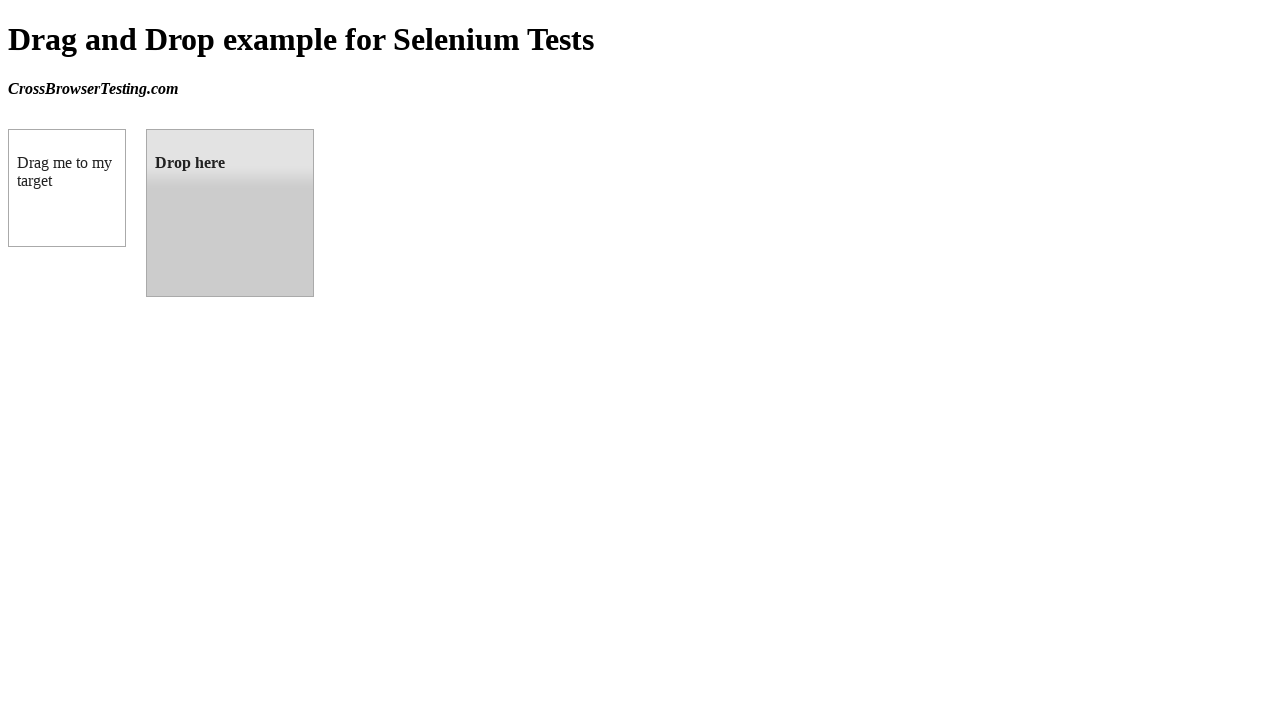

Located droppable target element
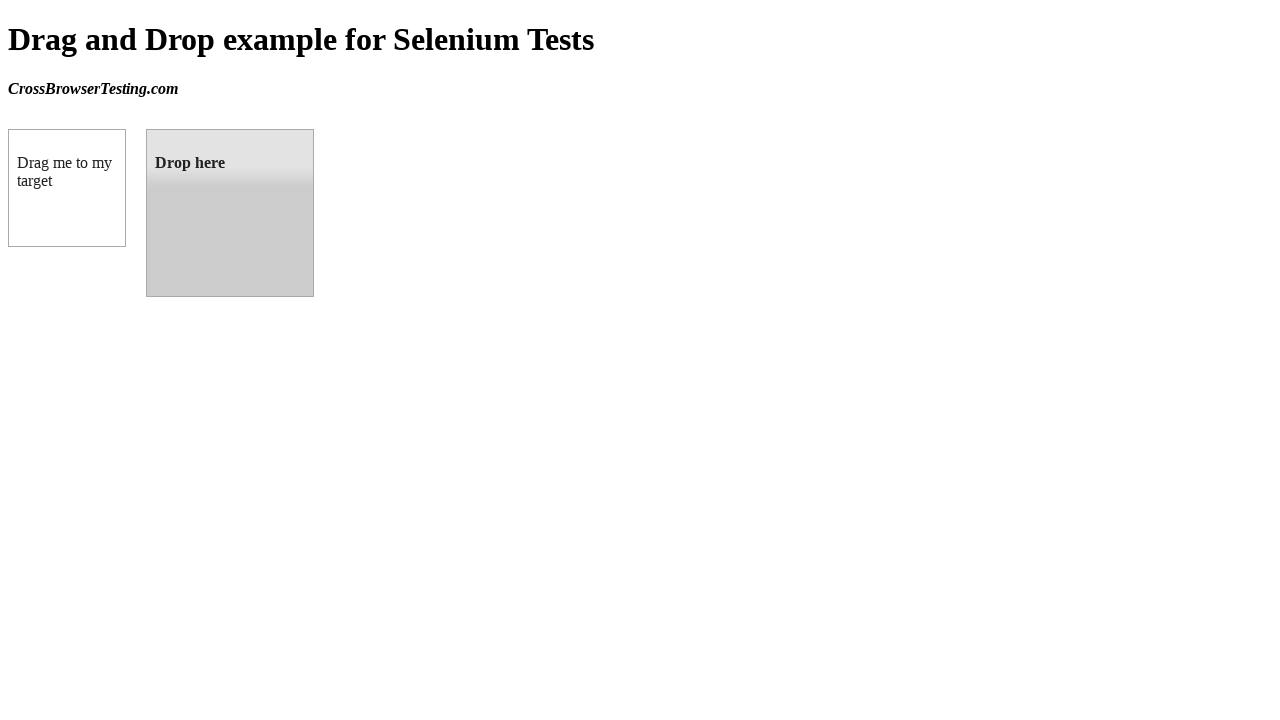

Retrieved bounding box of source element
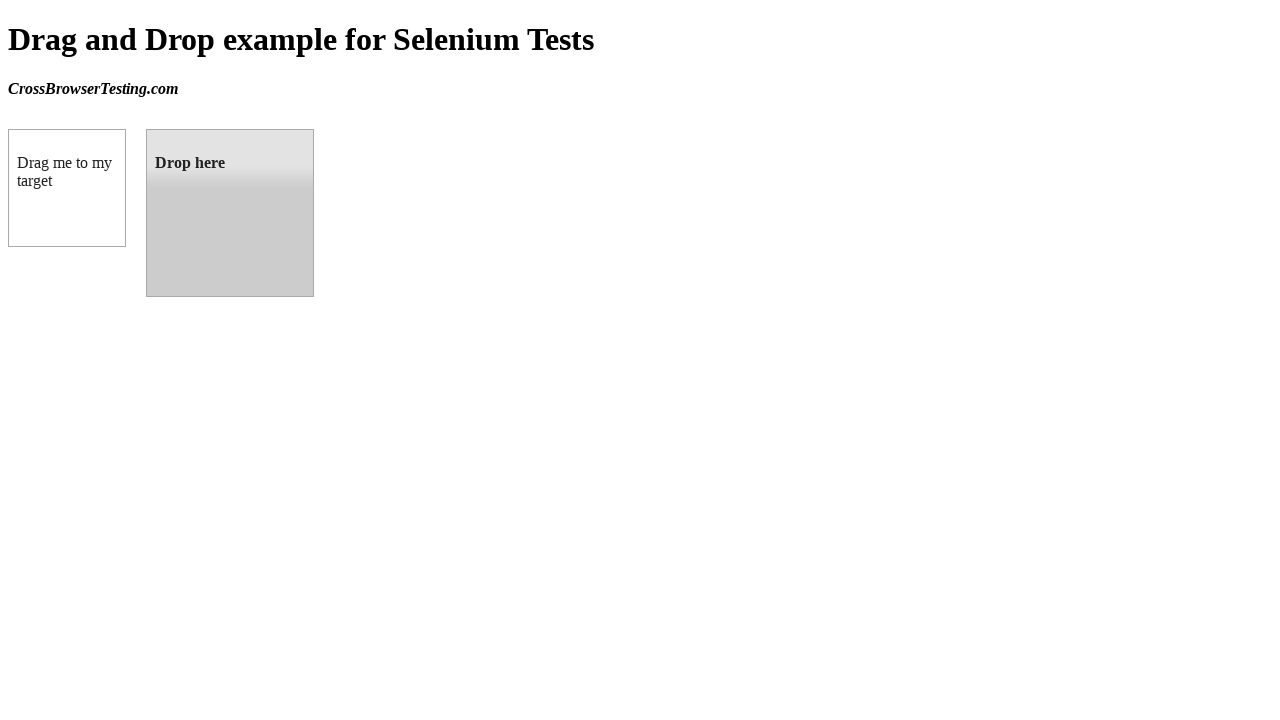

Retrieved bounding box of target element
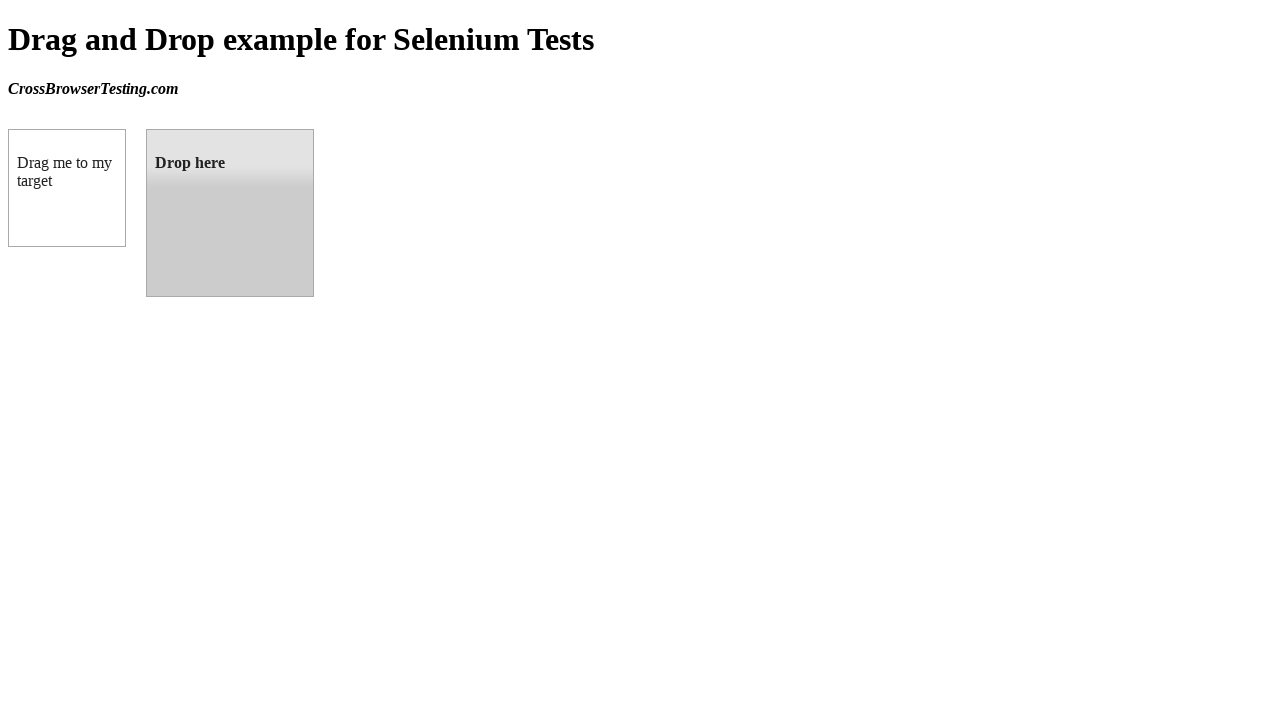

Moved mouse to center of draggable element at (67, 188)
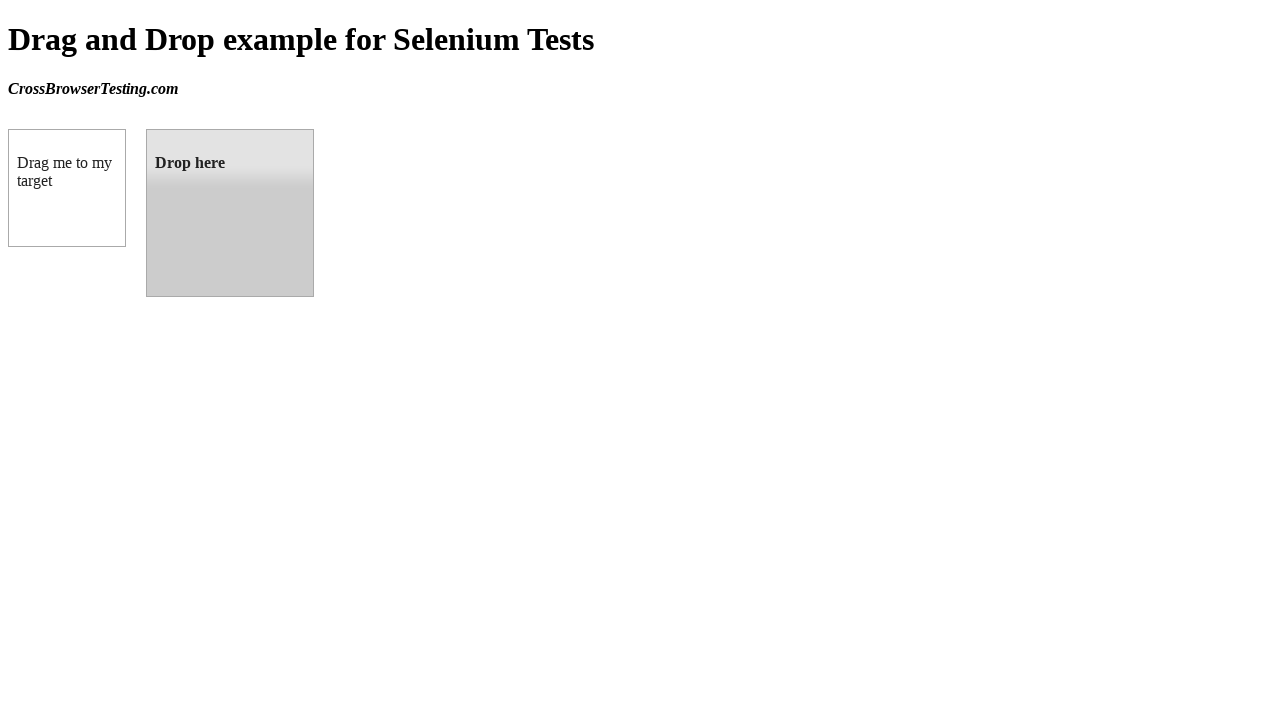

Pressed mouse button down to initiate drag at (67, 188)
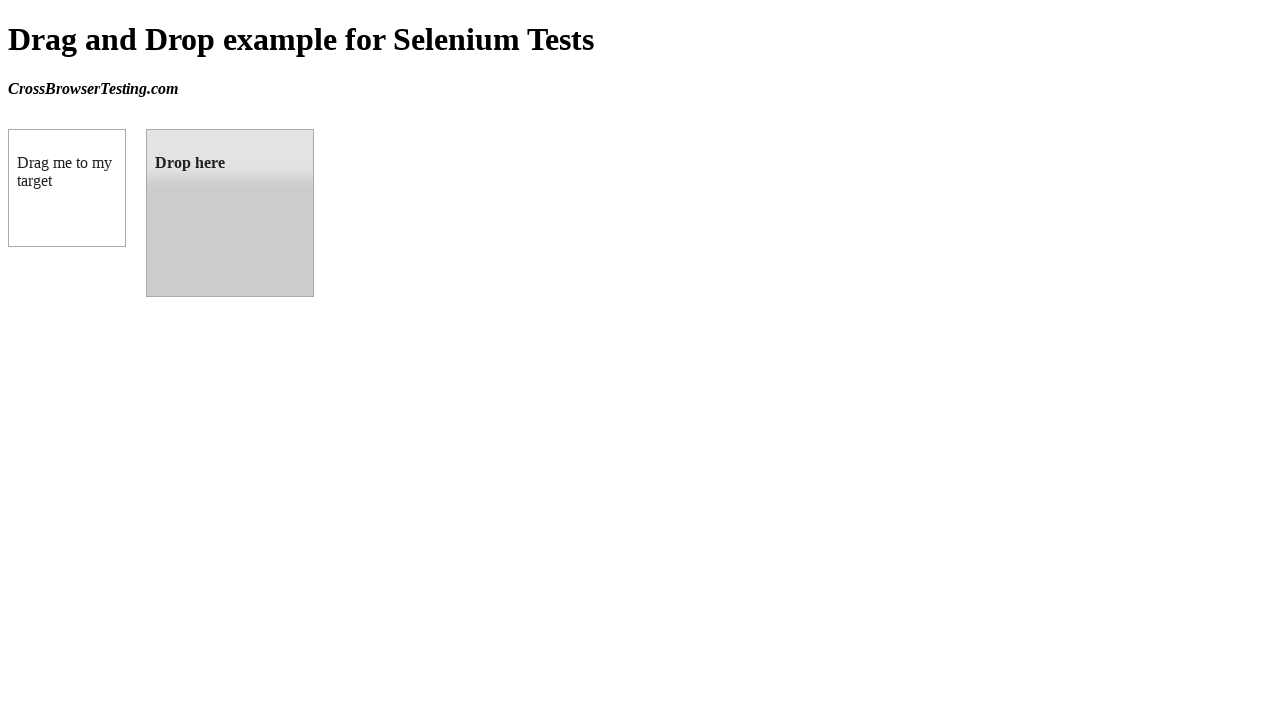

Moved mouse to center of droppable target element at (230, 213)
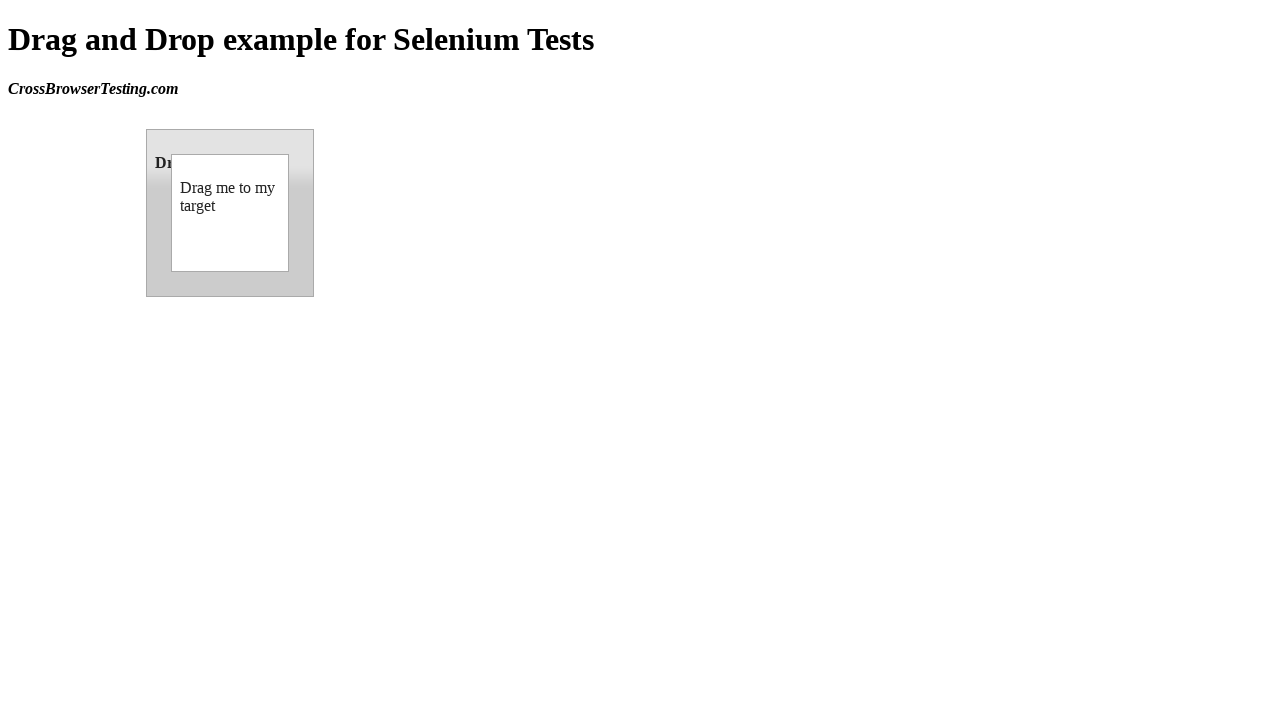

Released mouse button to complete drag-and-drop at (230, 213)
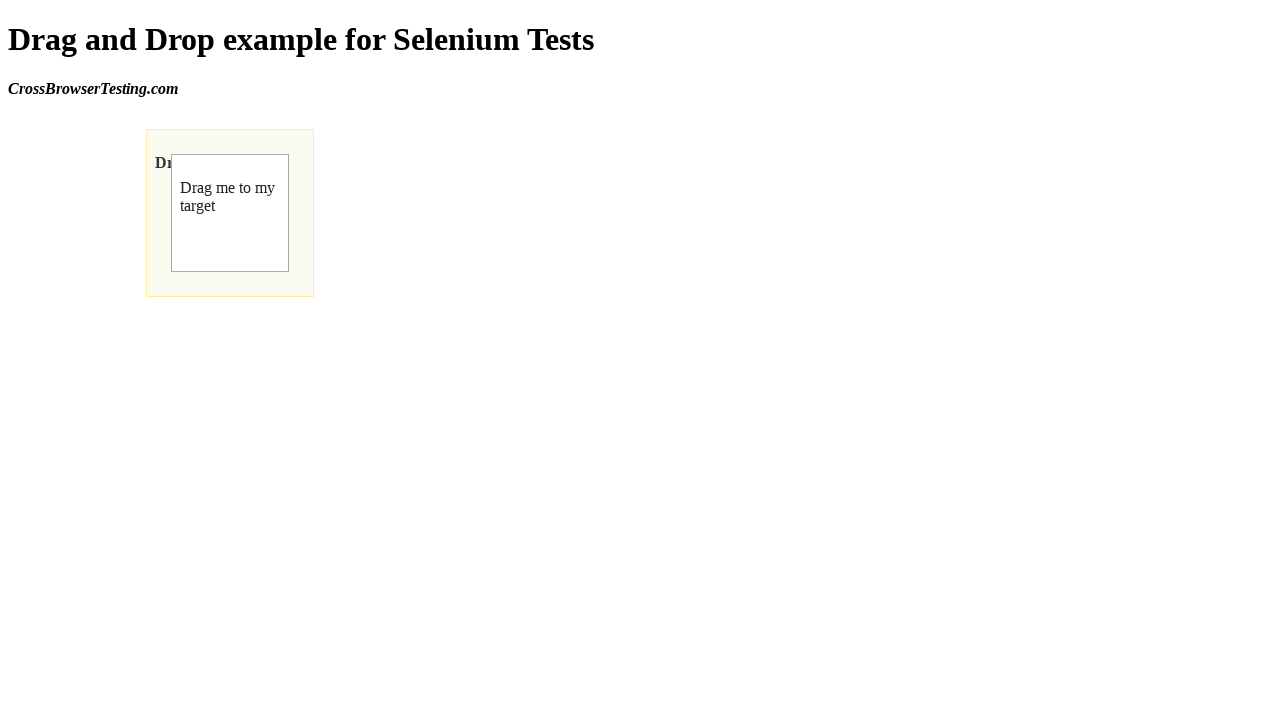

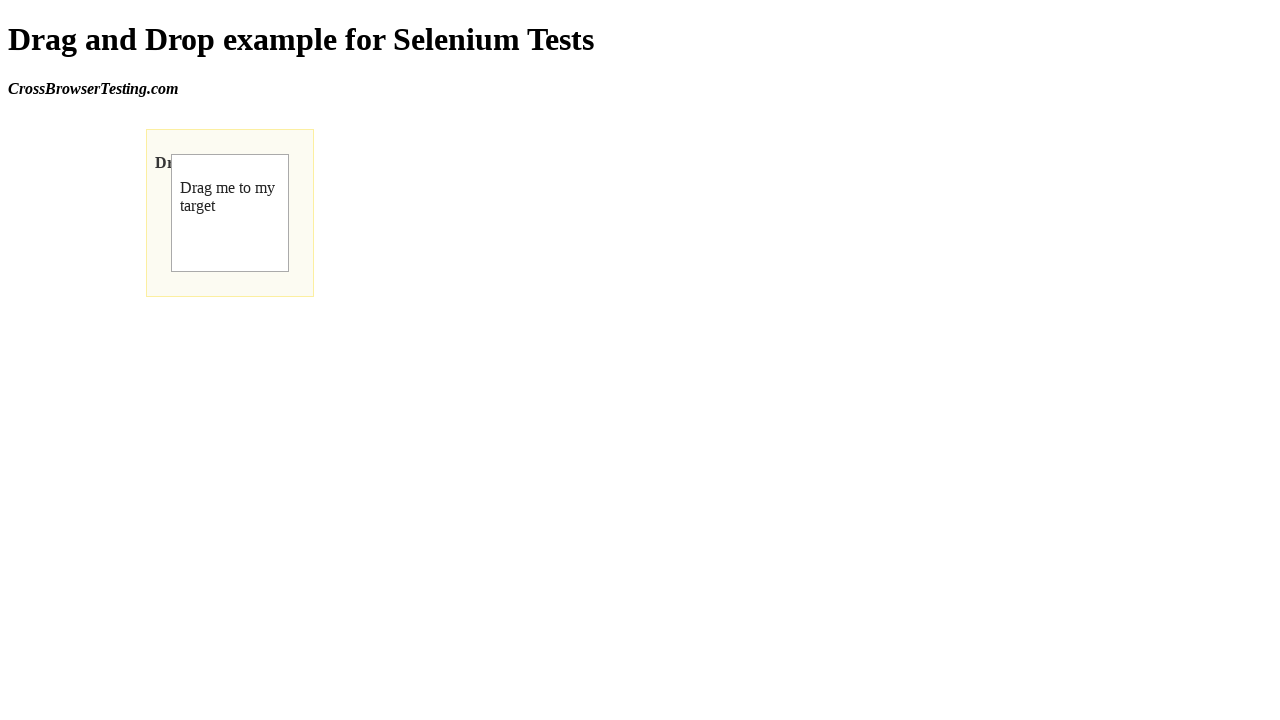